Tests drag and drop functionality on jQuery UI demo page by dragging an element to a target droppable area

Starting URL: http://jqueryui.com/droppable/

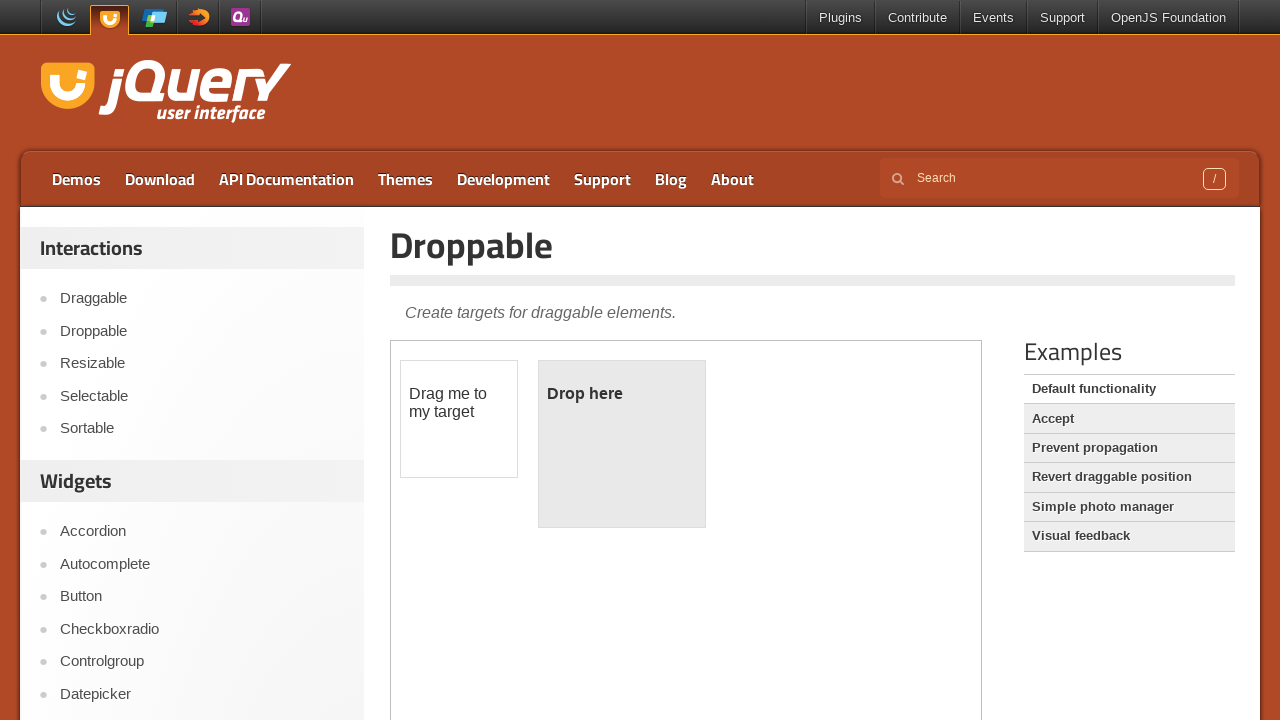

Located the iframe containing the drag and drop demo
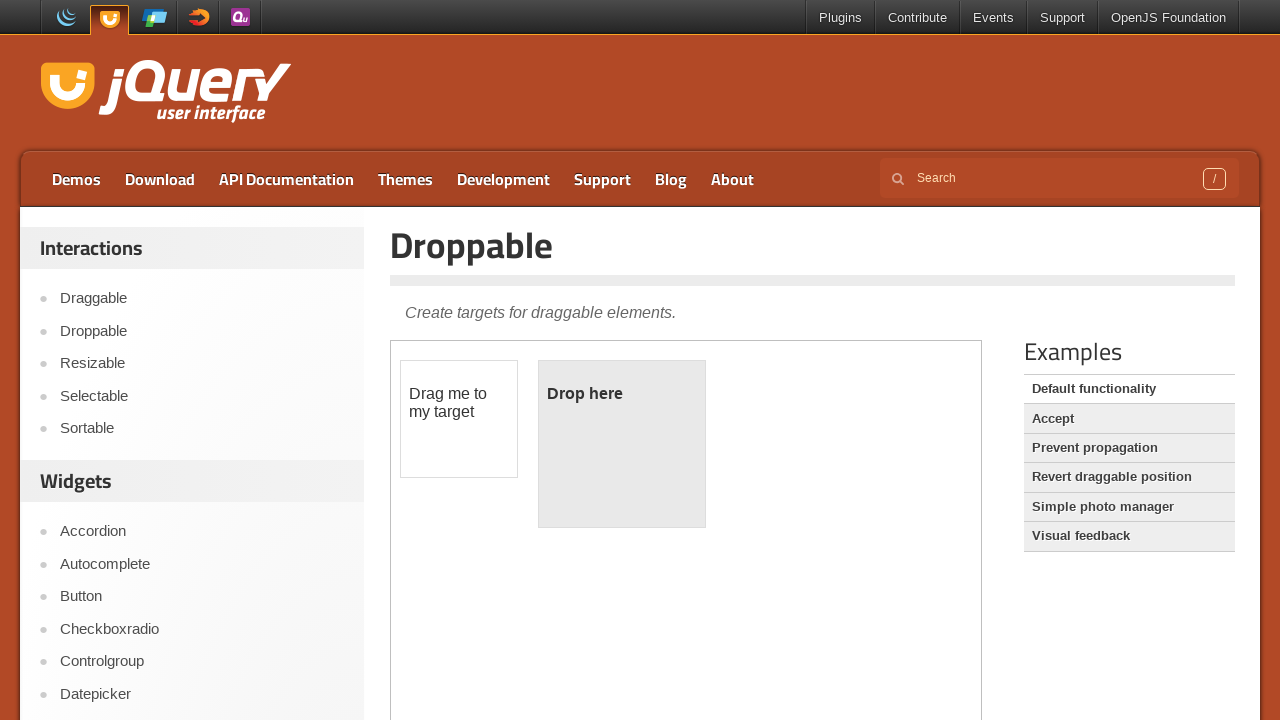

Located the body element within the iframe
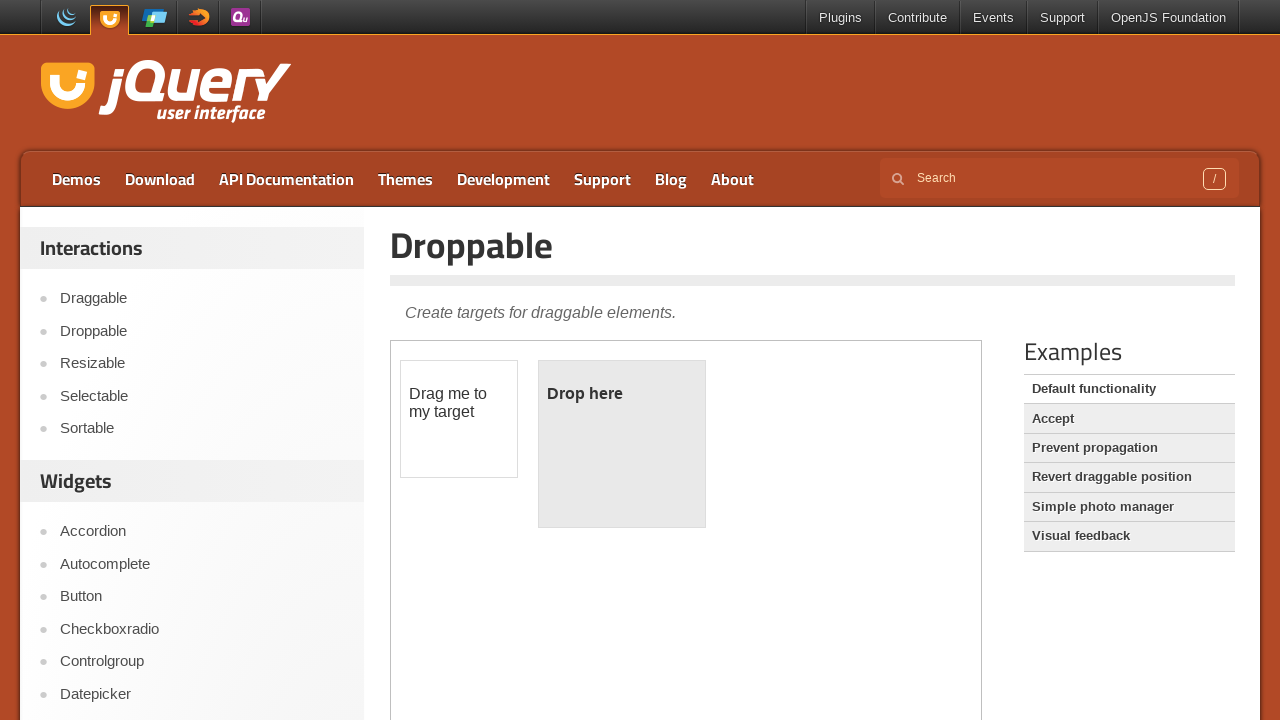

Located the draggable source element with id 'draggable'
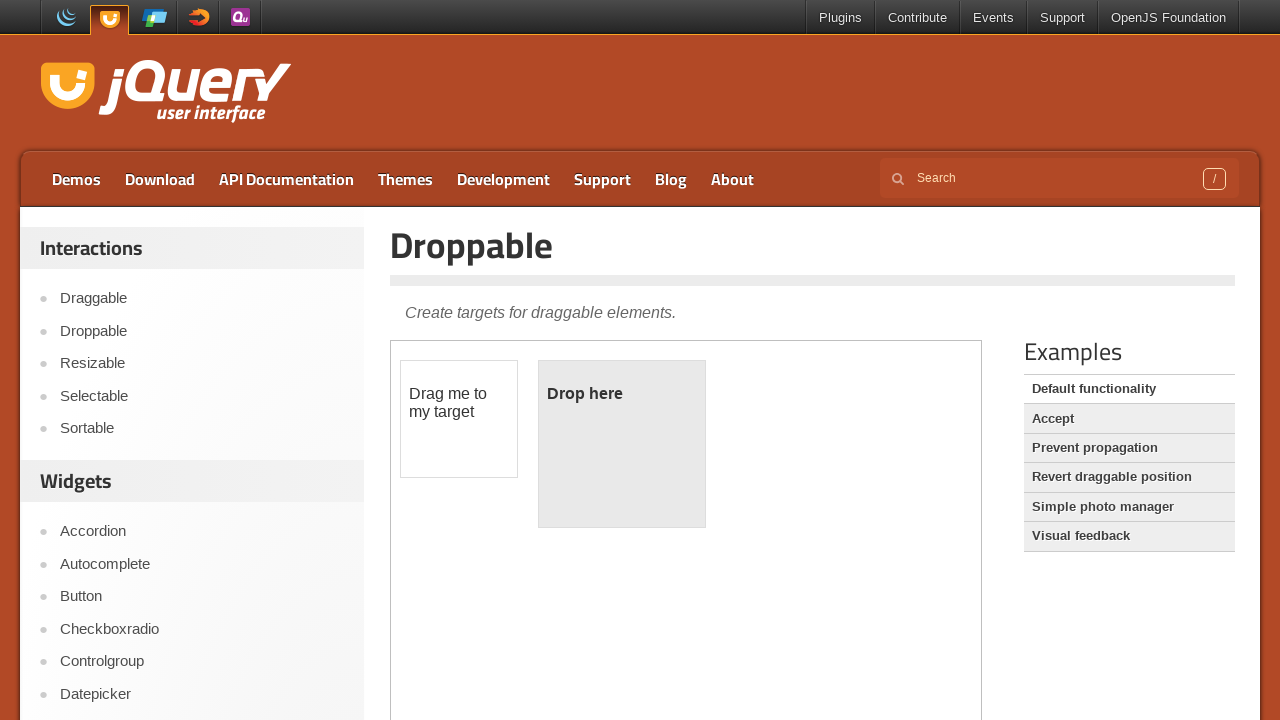

Located the droppable target element with id 'droppable'
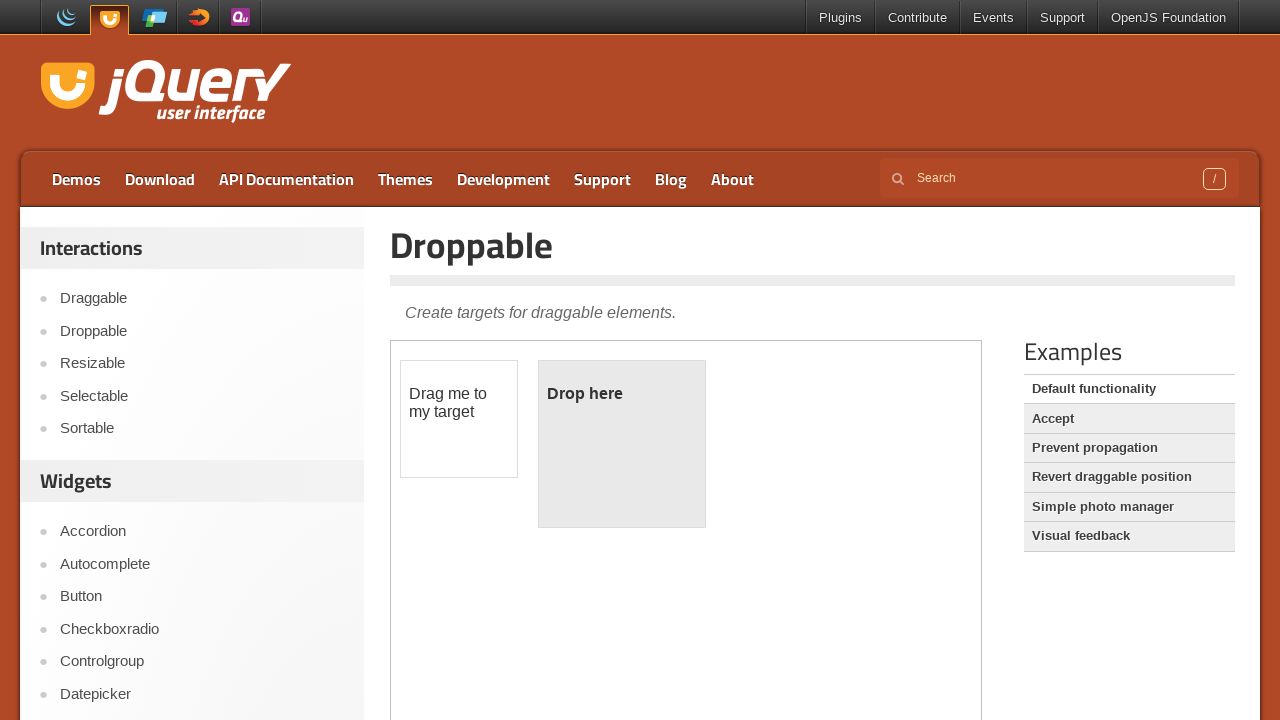

Dragged the draggable element to the droppable target area at (622, 444)
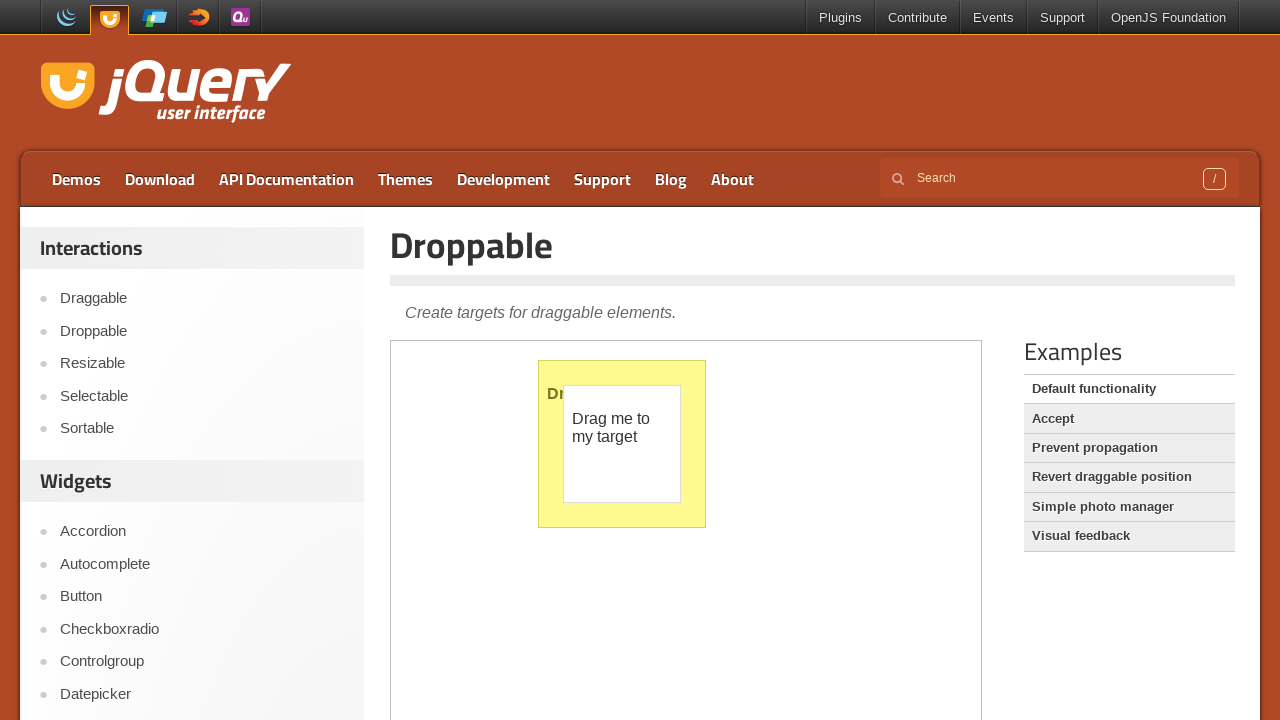

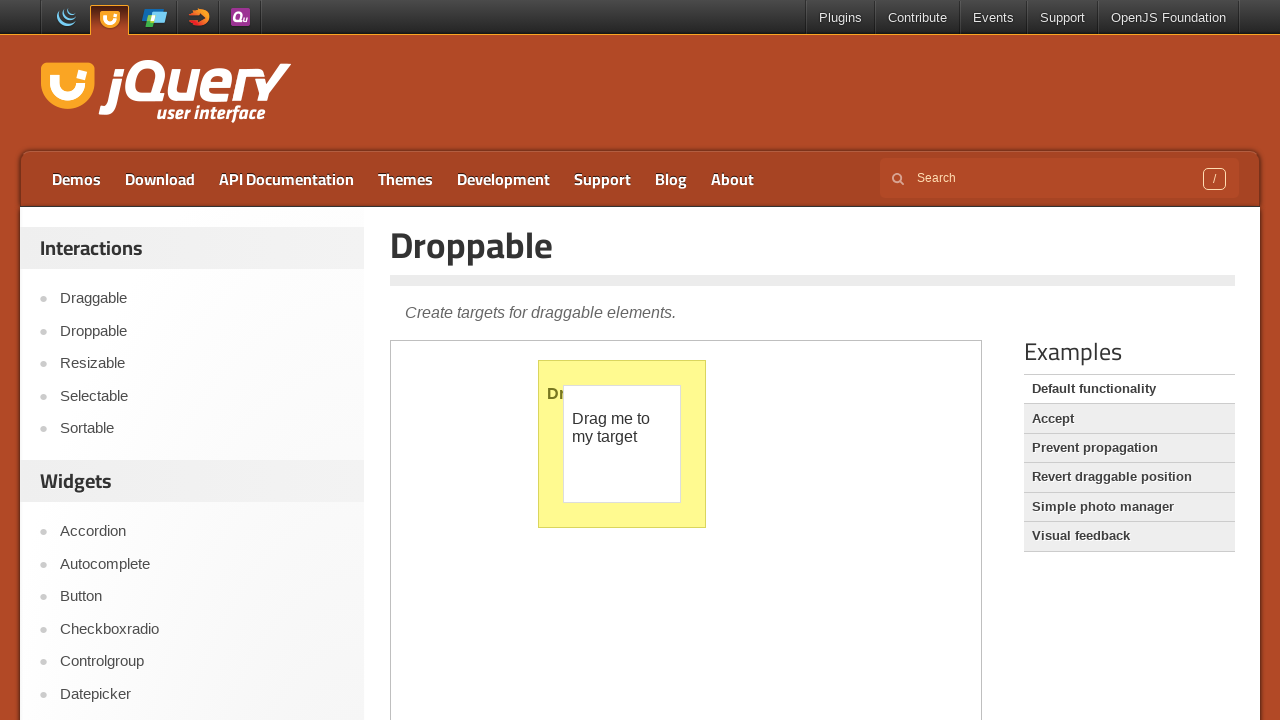